Tests filtering to display only completed items

Starting URL: https://demo.playwright.dev/todomvc

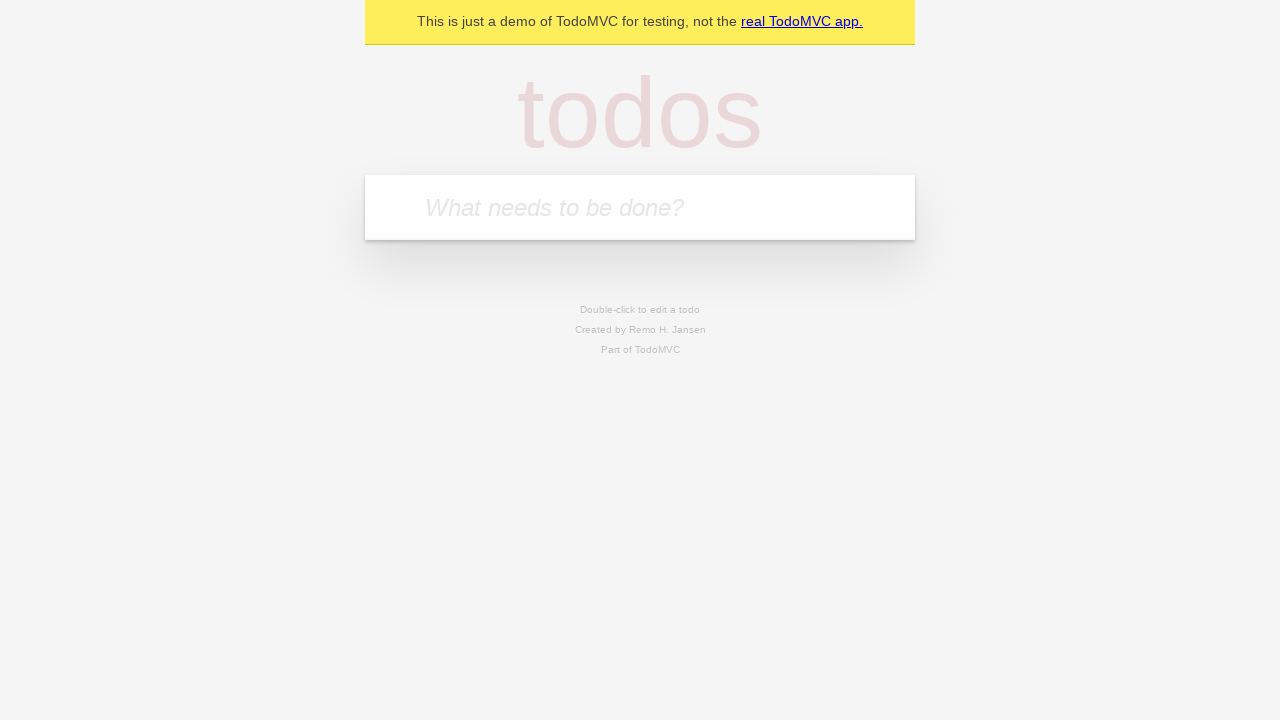

Filled todo input with 'buy some cheese' on internal:attr=[placeholder="What needs to be done?"i]
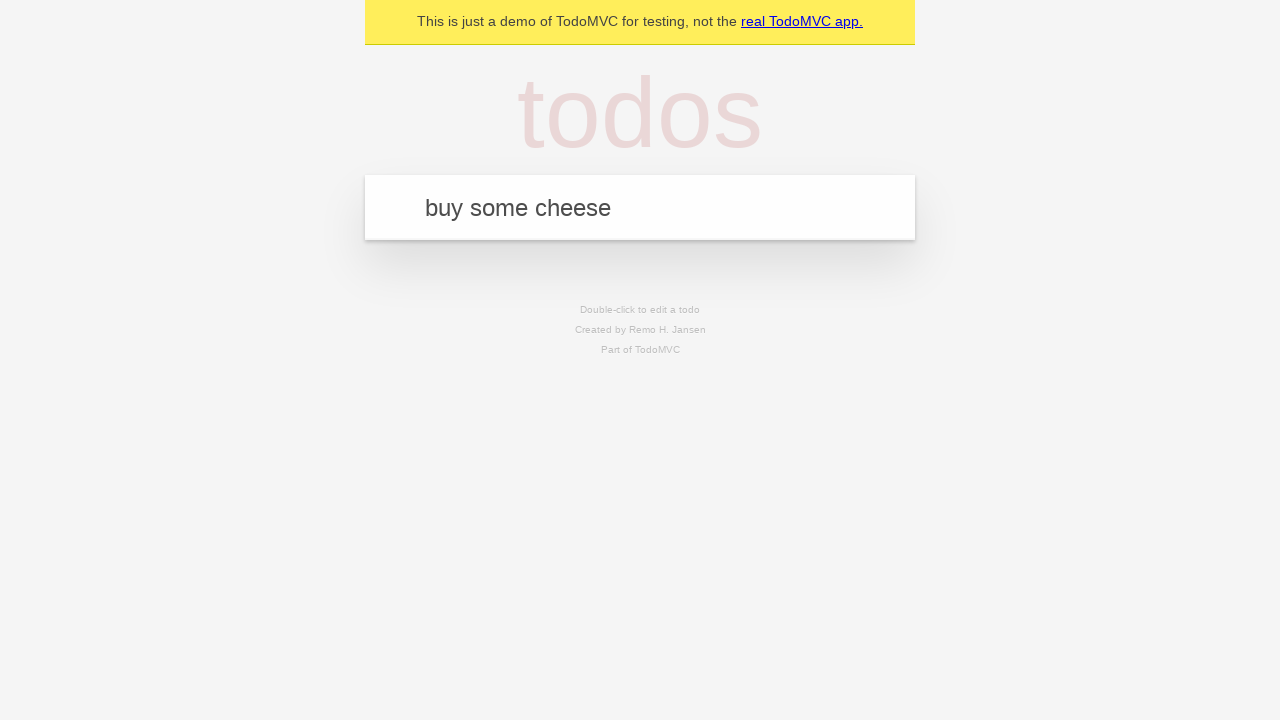

Pressed Enter to add todo 'buy some cheese' on internal:attr=[placeholder="What needs to be done?"i]
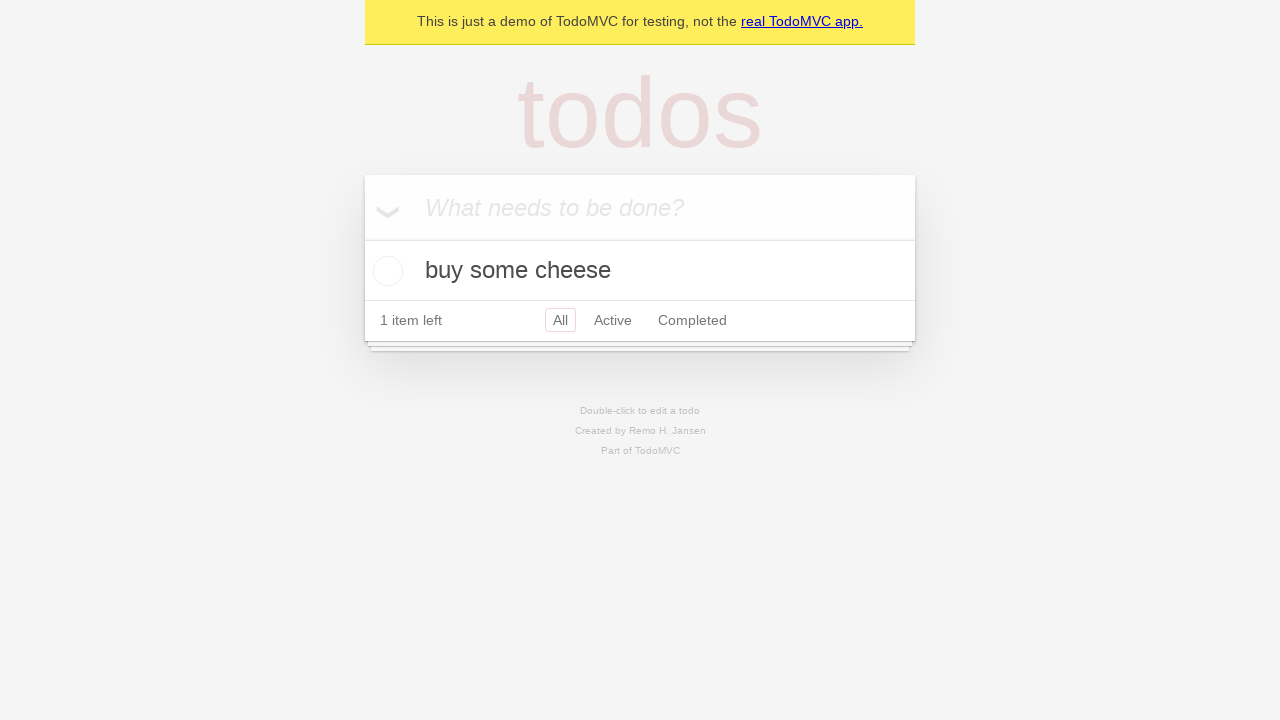

Filled todo input with 'feed the cat' on internal:attr=[placeholder="What needs to be done?"i]
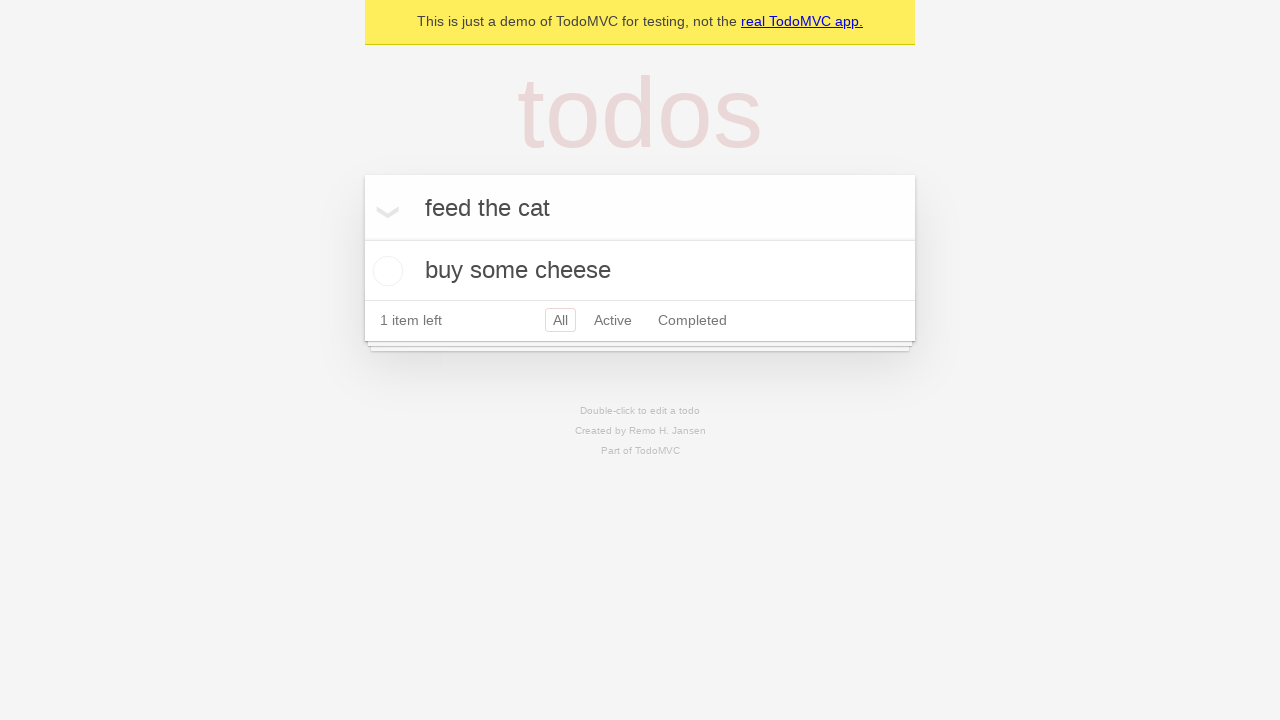

Pressed Enter to add todo 'feed the cat' on internal:attr=[placeholder="What needs to be done?"i]
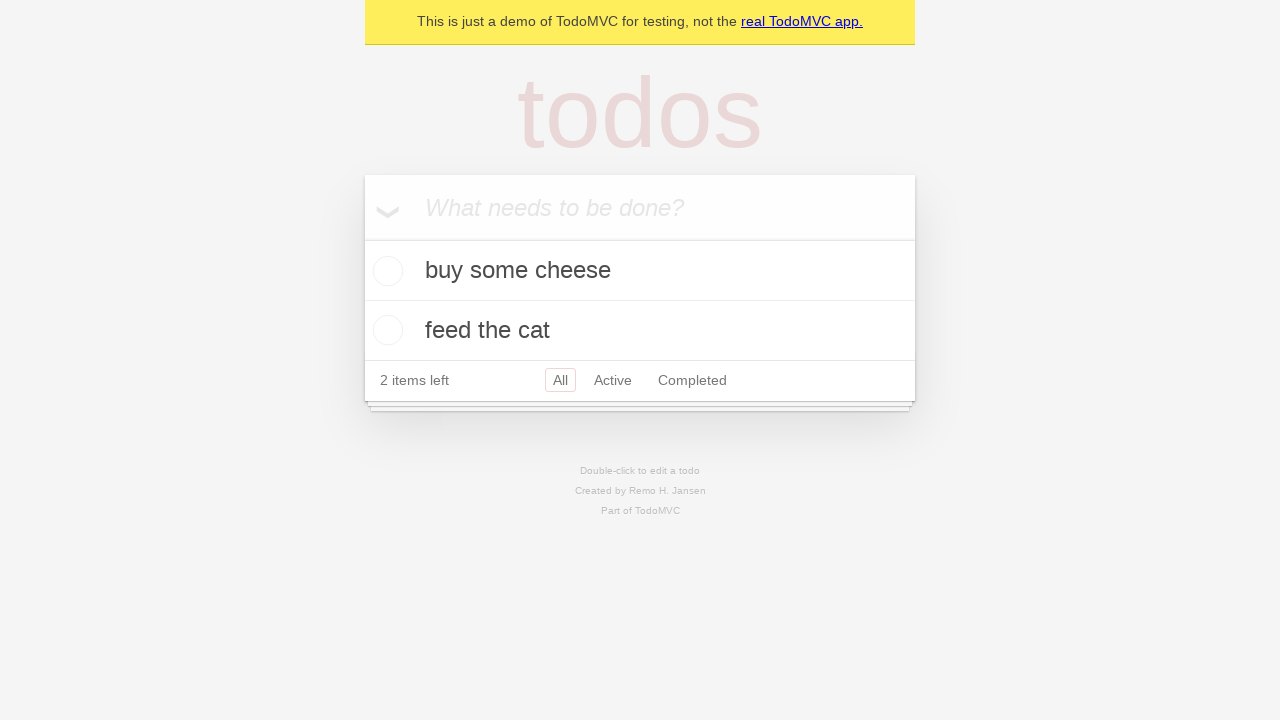

Filled todo input with 'book a doctors appointment' on internal:attr=[placeholder="What needs to be done?"i]
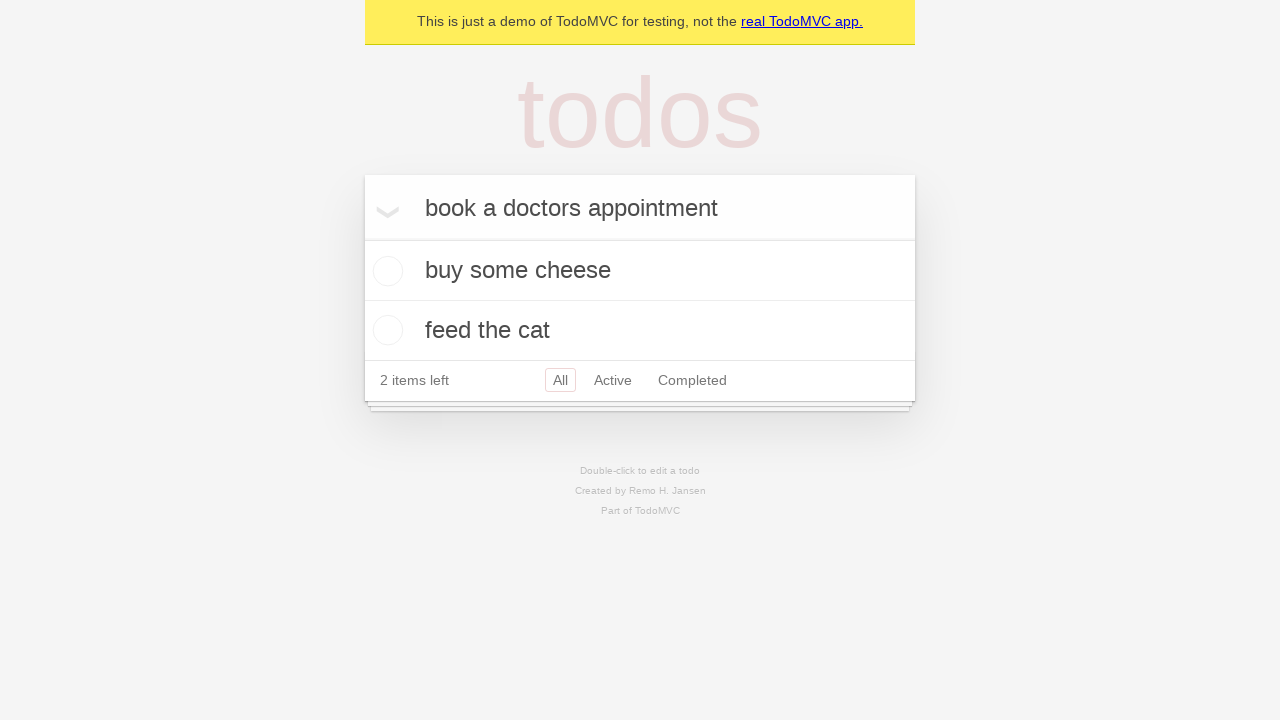

Pressed Enter to add todo 'book a doctors appointment' on internal:attr=[placeholder="What needs to be done?"i]
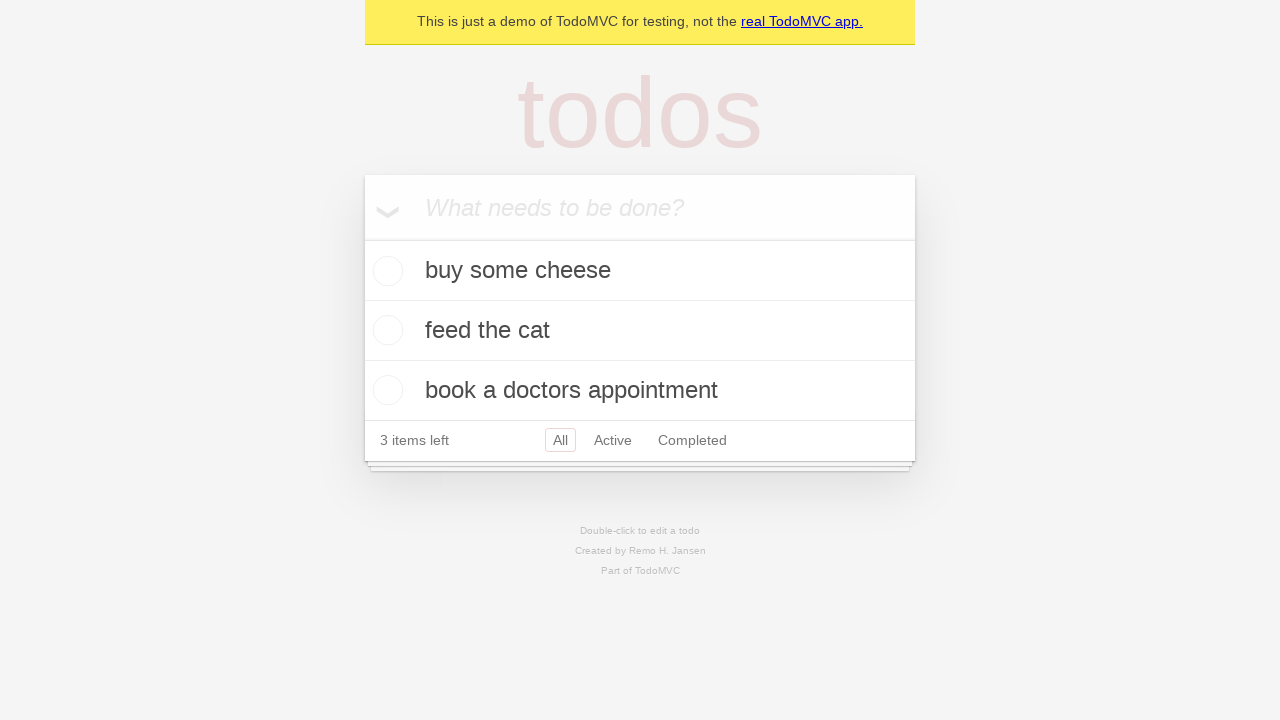

Checked the second todo item at (385, 330) on internal:testid=[data-testid="todo-item"s] >> nth=1 >> internal:role=checkbox
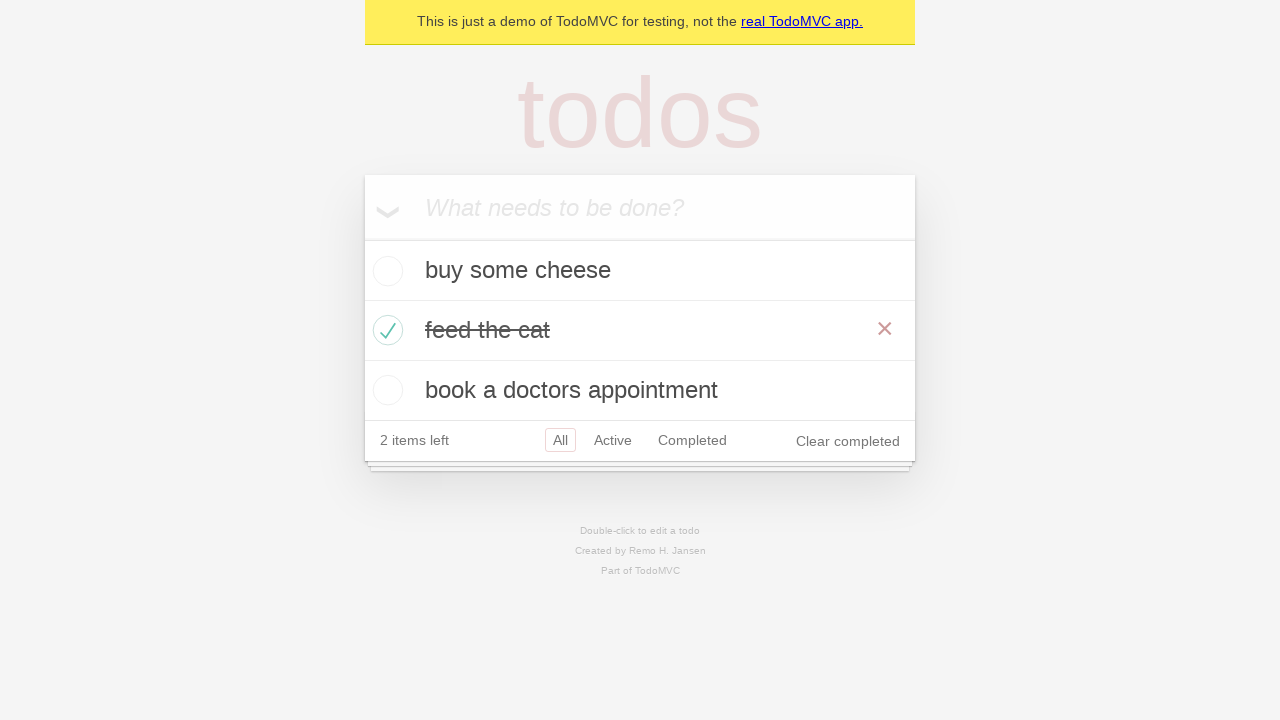

Clicked the Completed filter link at (692, 440) on internal:role=link[name="Completed"i]
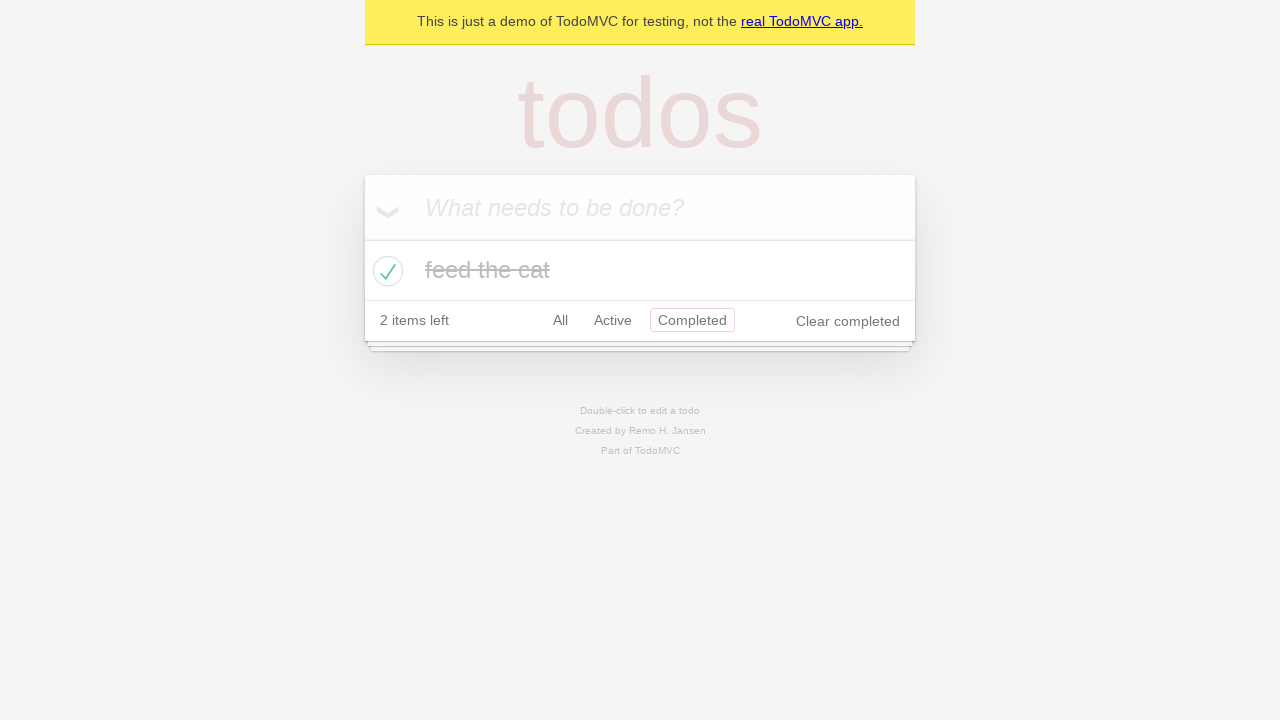

Filtered view loaded showing completed items
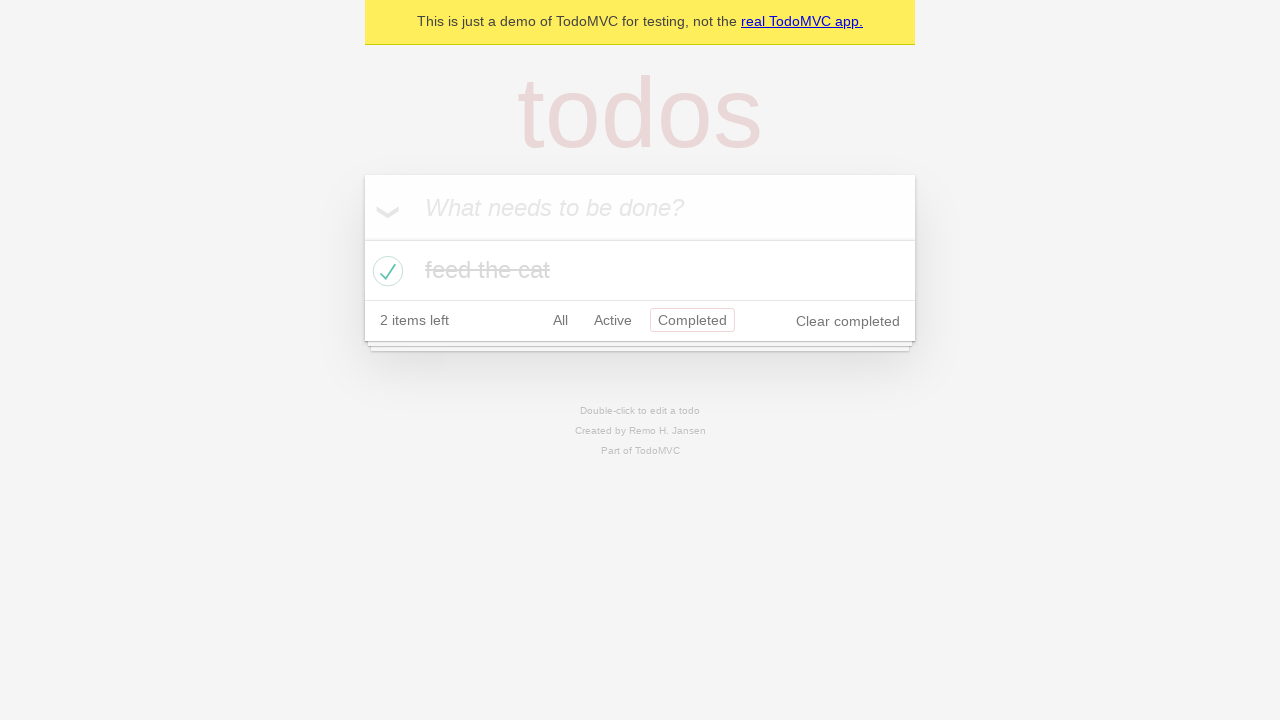

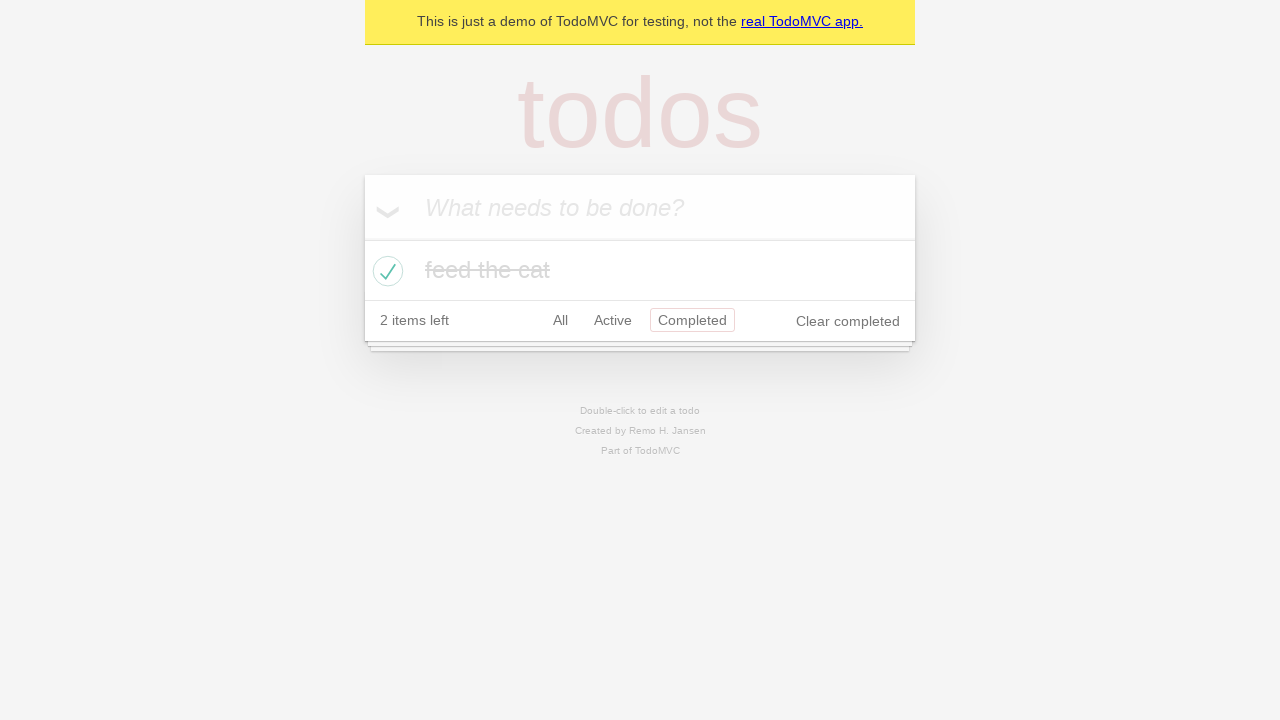